Tests a registration form by filling in first name, last name, email, phone, and address fields, then submitting the form and verifying the success message is displayed.

Starting URL: http://suninjuly.github.io/registration1.html

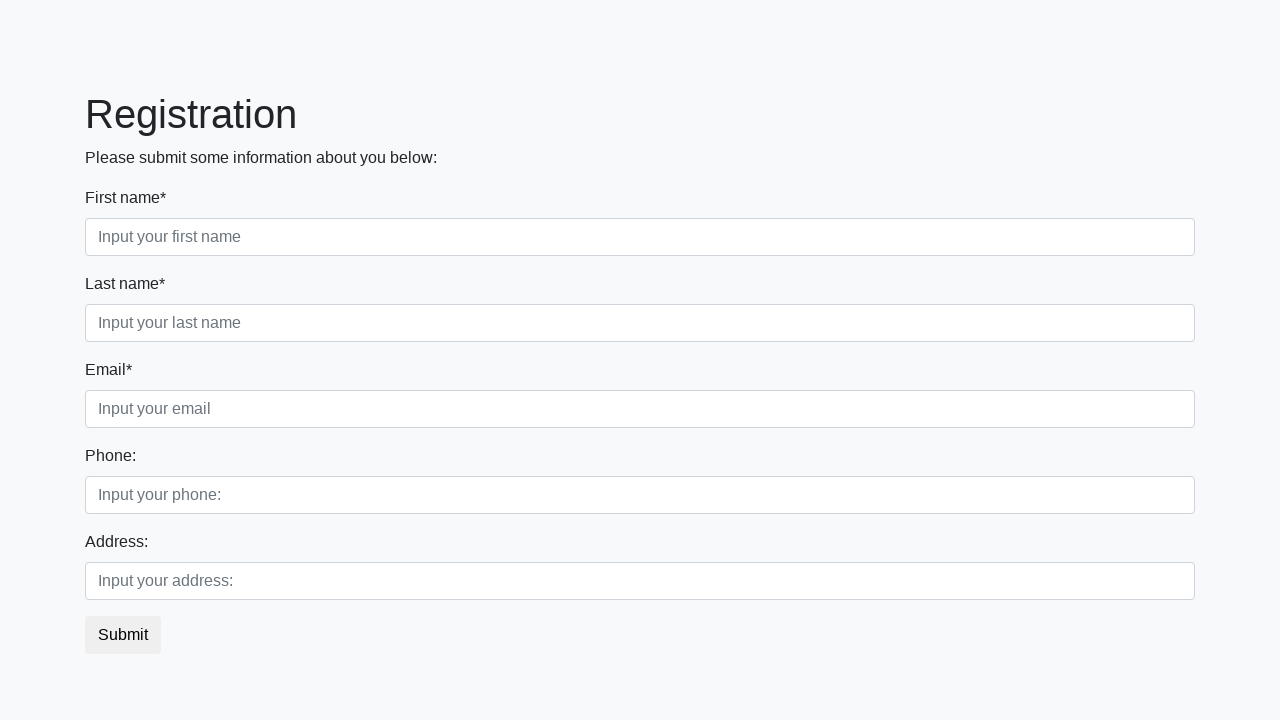

Filled first name field with 'Mikhail' on [placeholder='Input your first name']
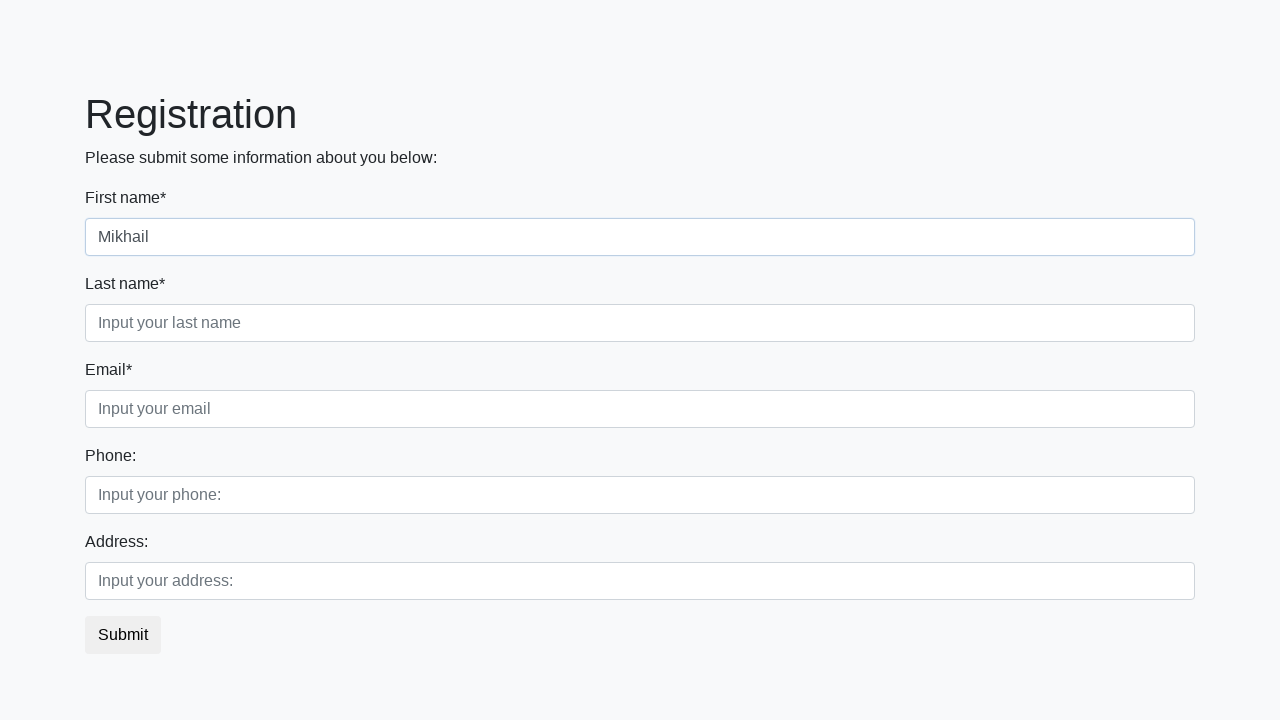

Filled last name field with 'Ivanov' on [placeholder='Input your last name']
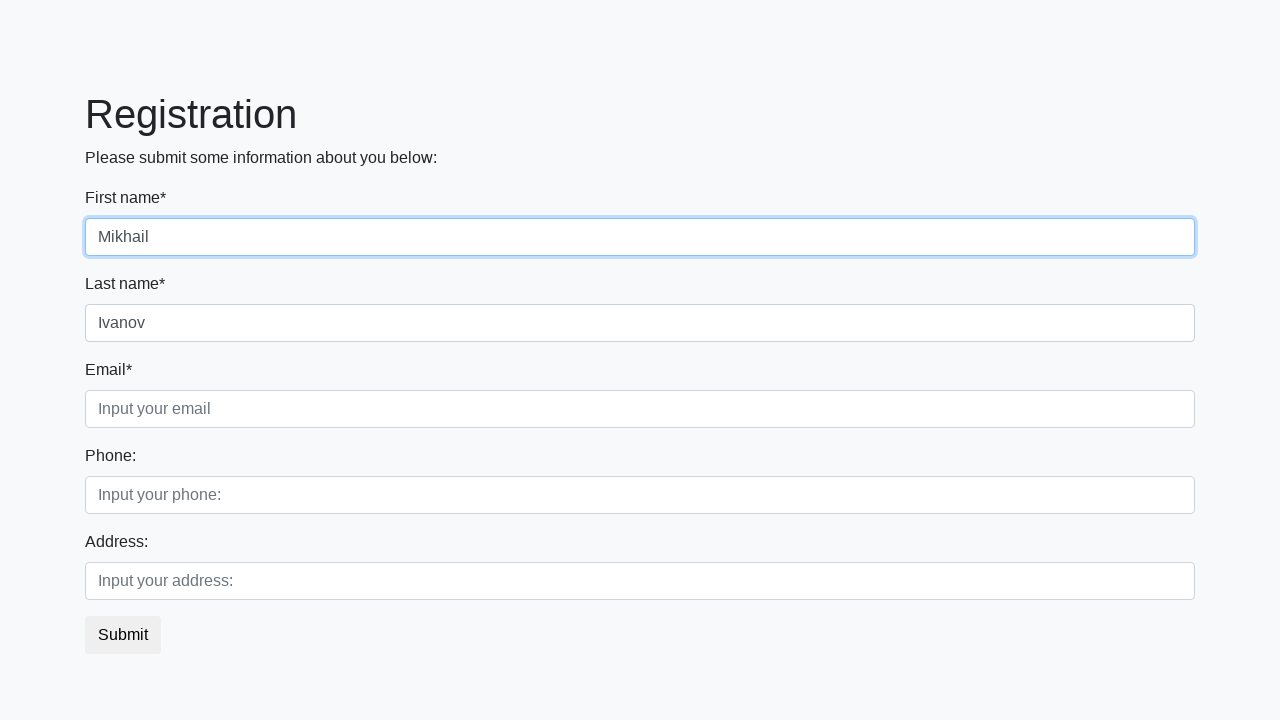

Filled email field with 'm.ivanov@example.com' on [placeholder='Input your email']
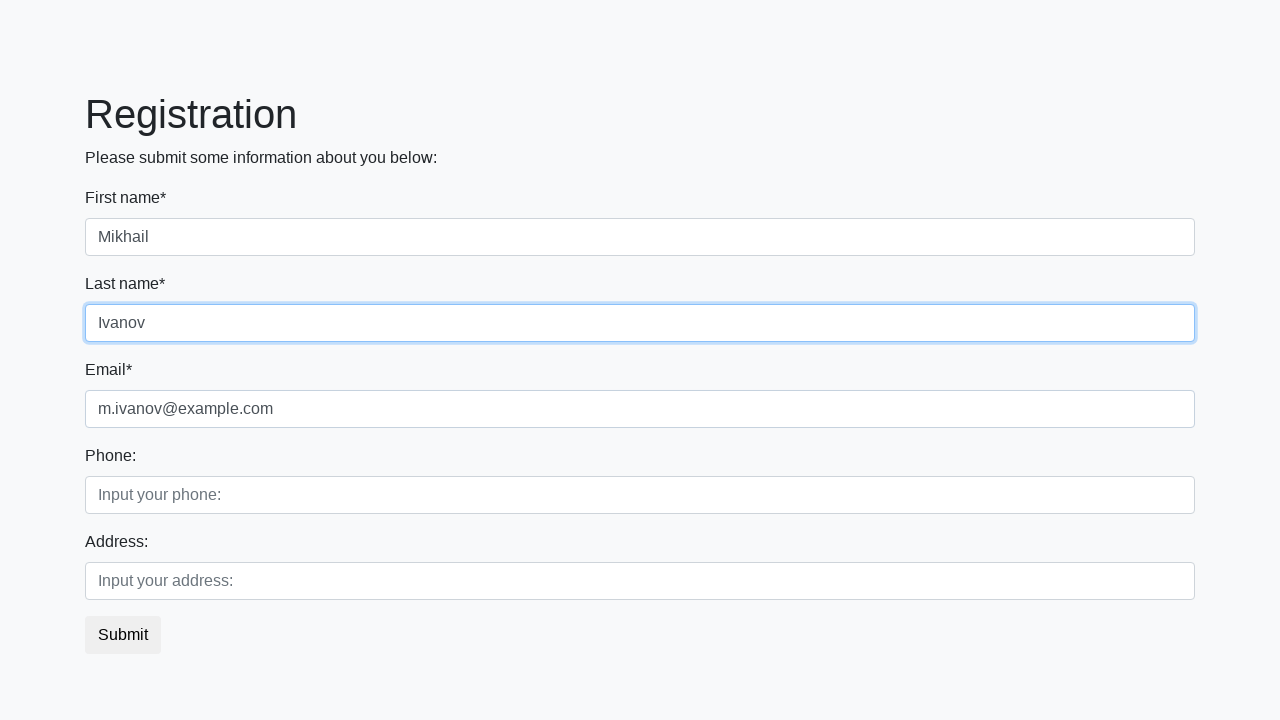

Filled phone field with '8-912-345-67-89' on [placeholder='Input your phone:']
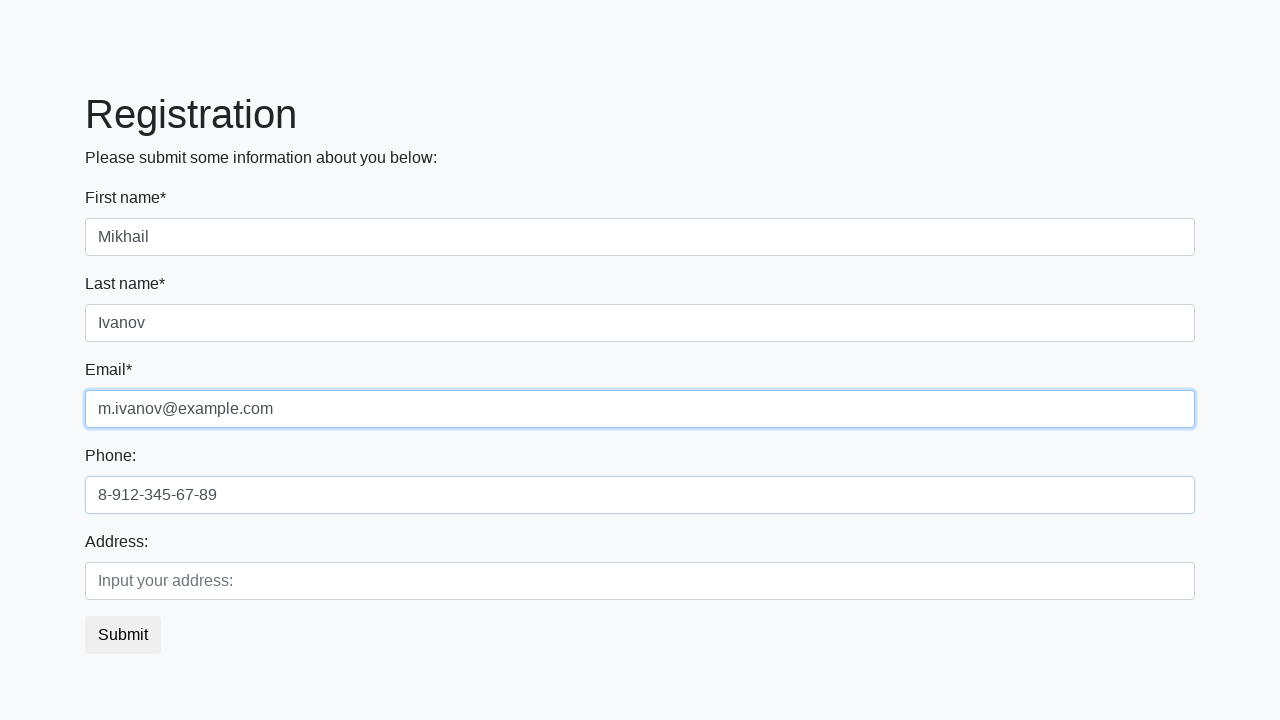

Filled address field with 'Moscow' on [placeholder='Input your address:']
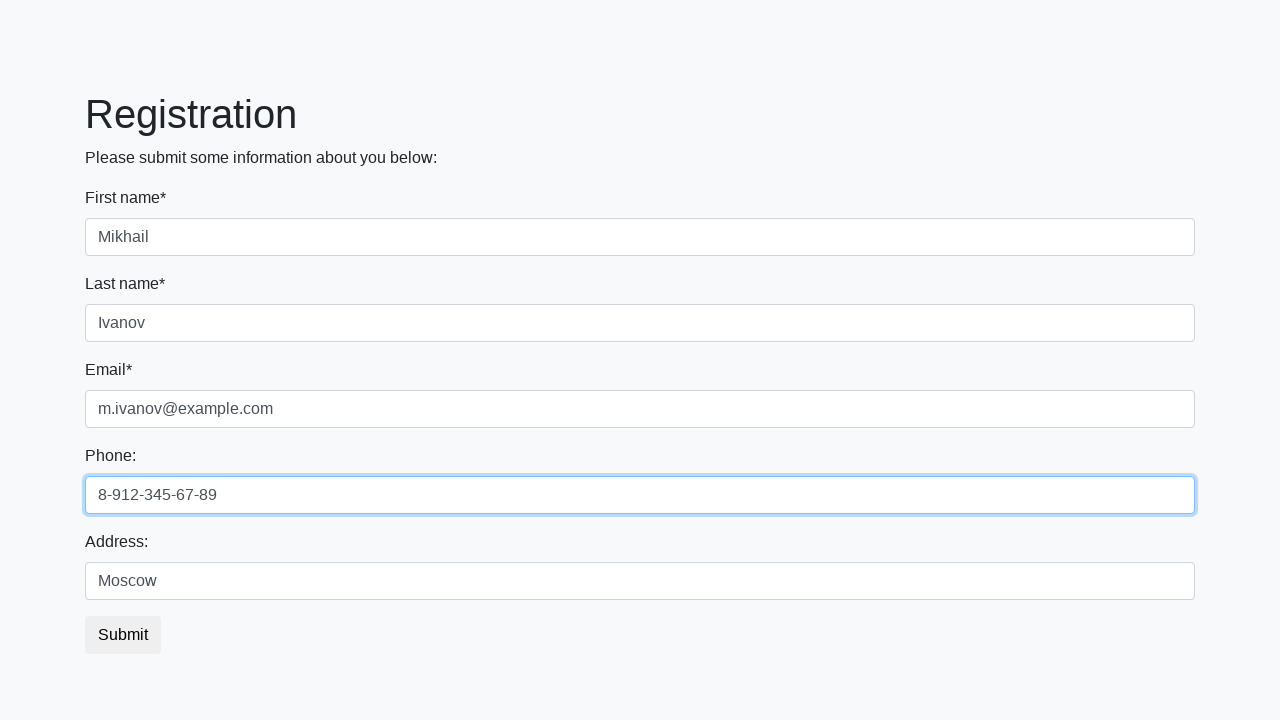

Clicked submit button to register at (123, 635) on button.btn
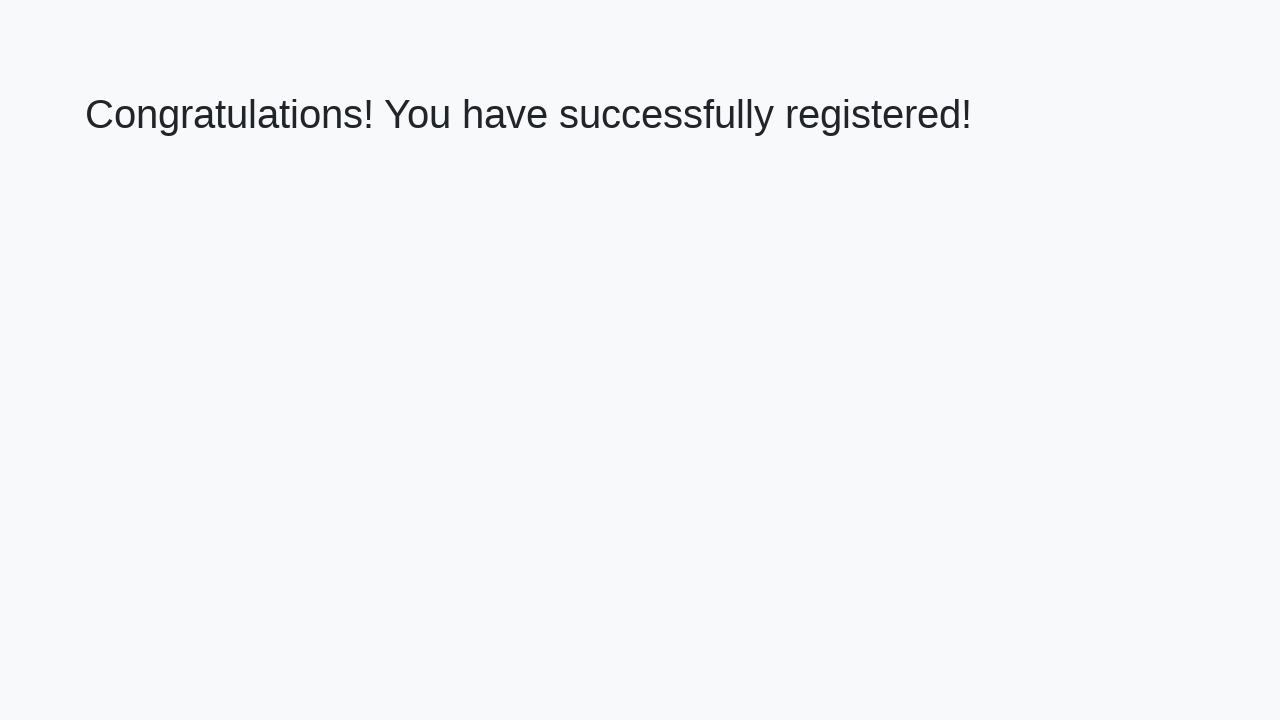

Success message element loaded
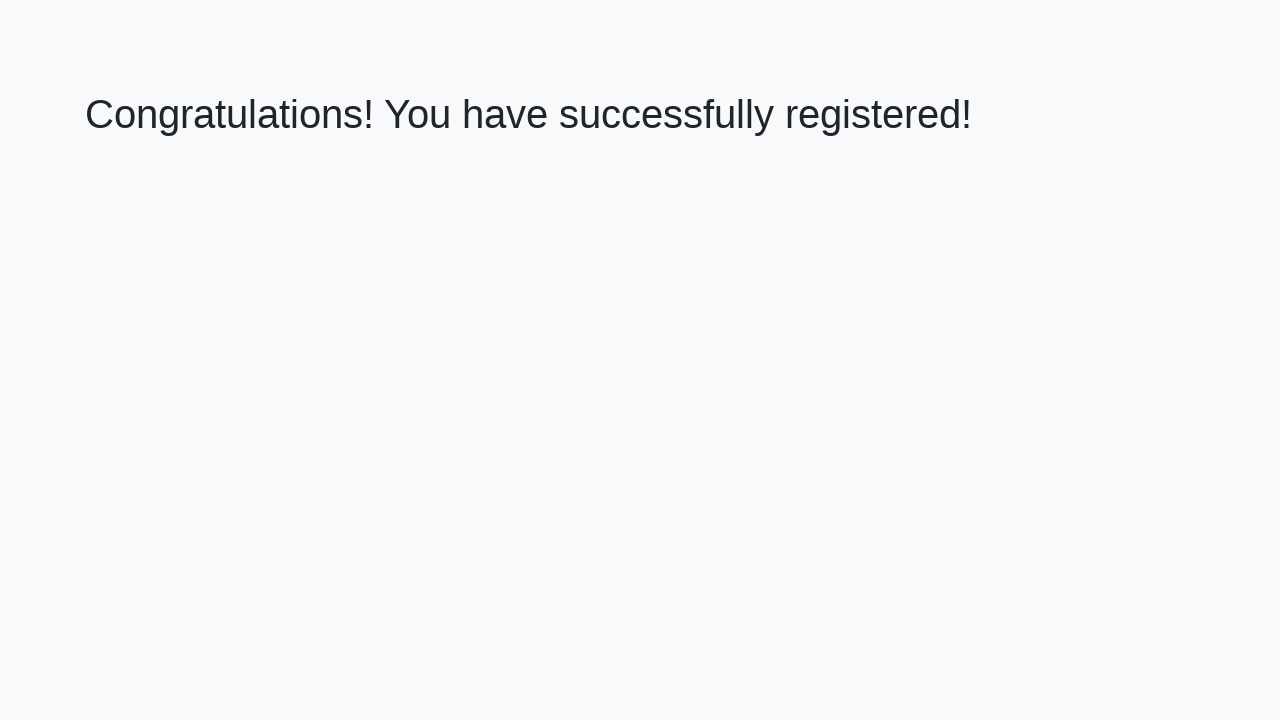

Retrieved success message text
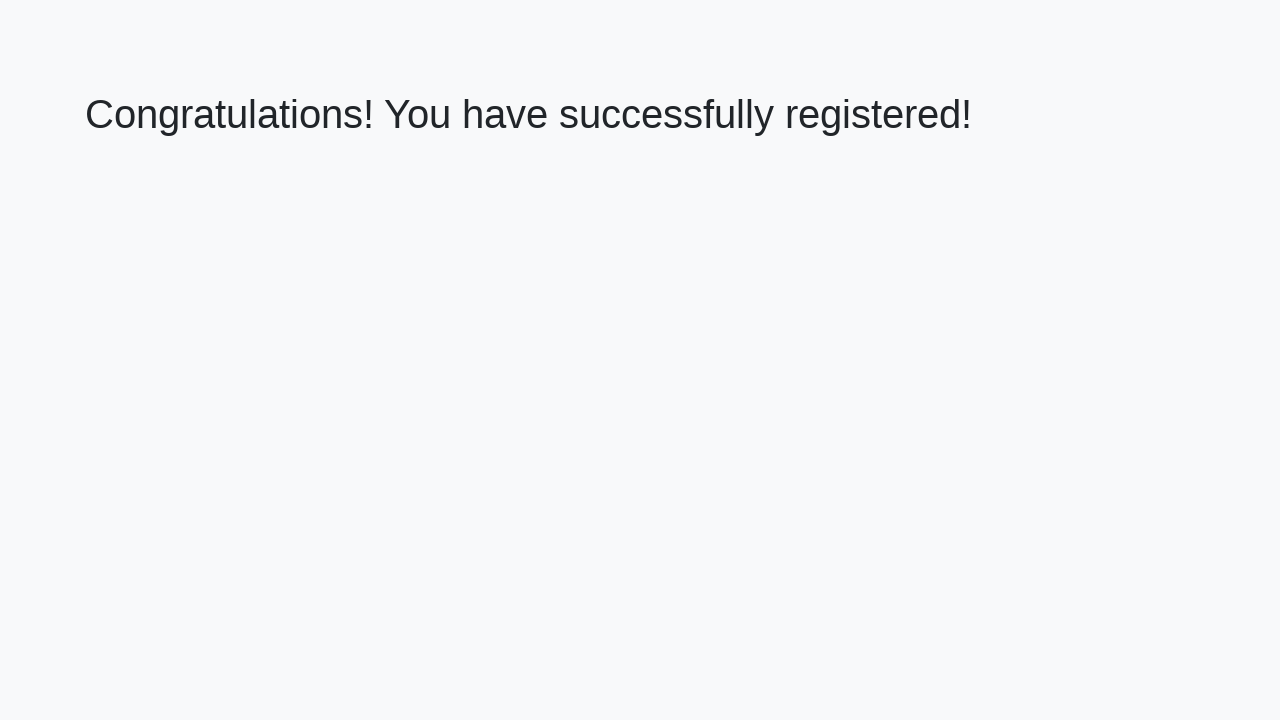

Verified success message matches expected text
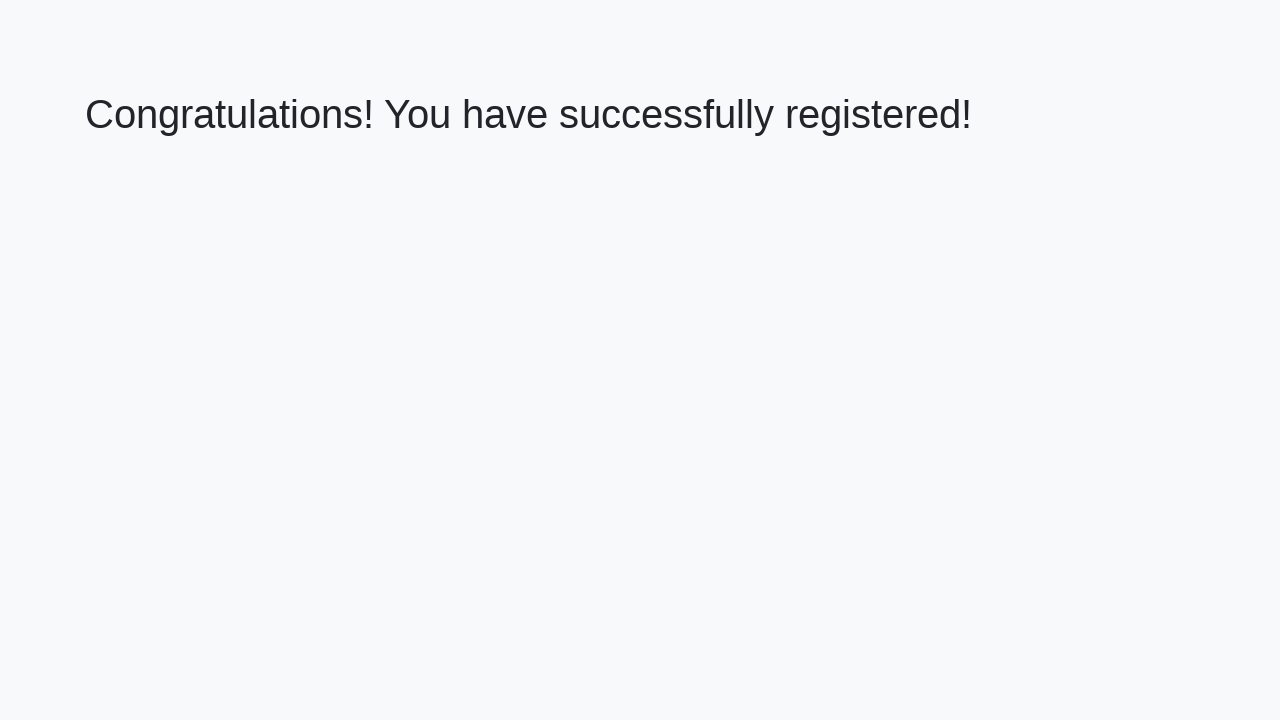

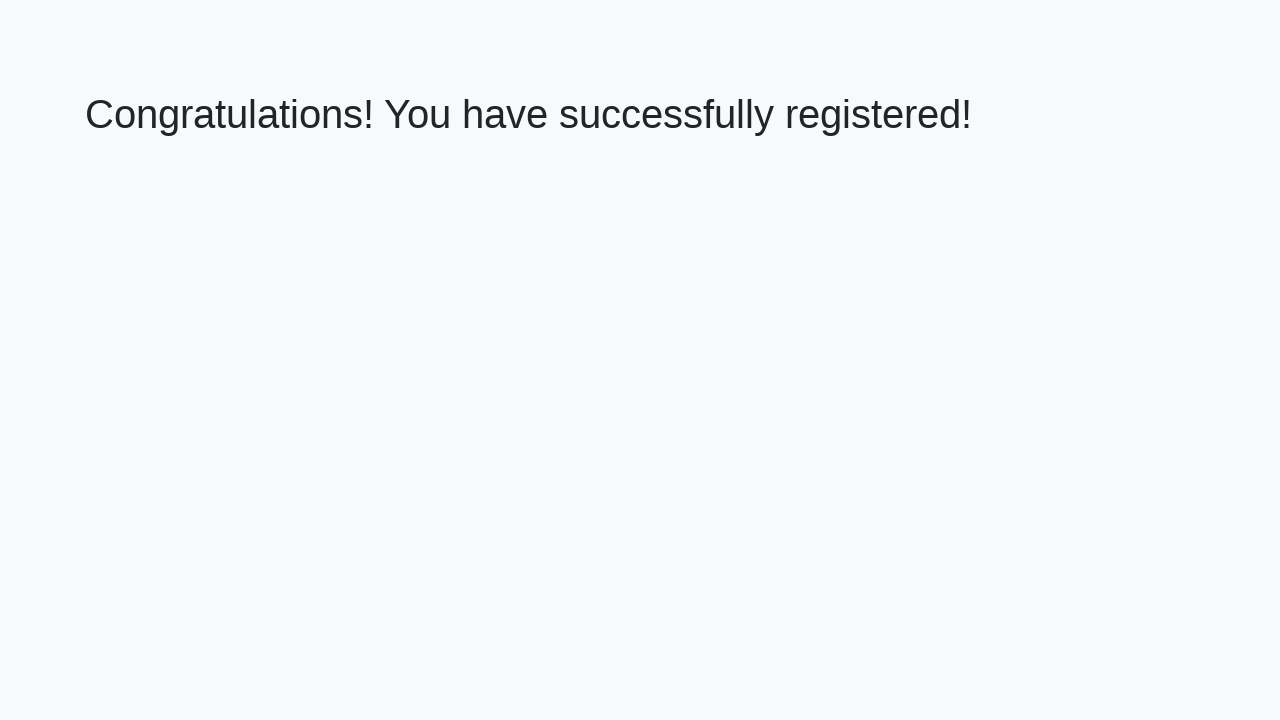